Tests form submission on an Angular practice page by filling out various form fields including name, email, password, checkbox, and radio button selection

Starting URL: https://rahulshettyacademy.com/angularpractice/

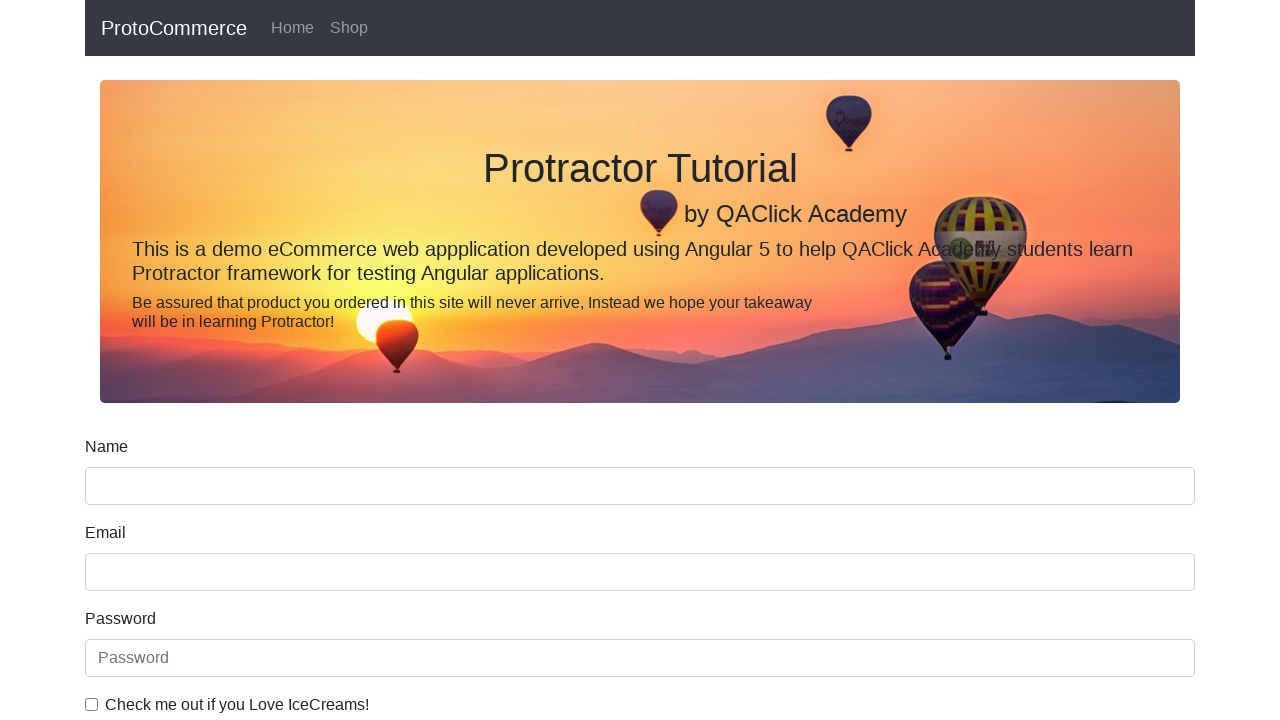

Navigated to Angular practice form page
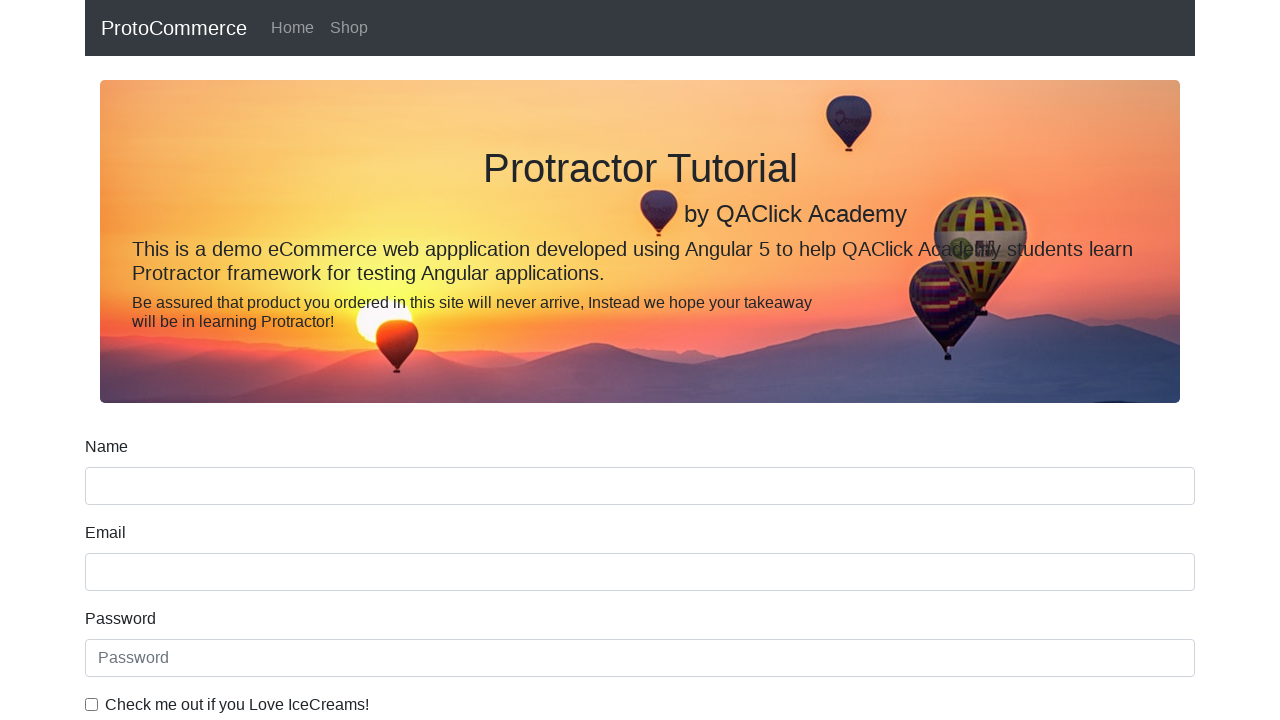

Filled name field with 'port' on //body/app-root[1]/form-comp[1]/div[1]/form[1]/div[1]/input[1]
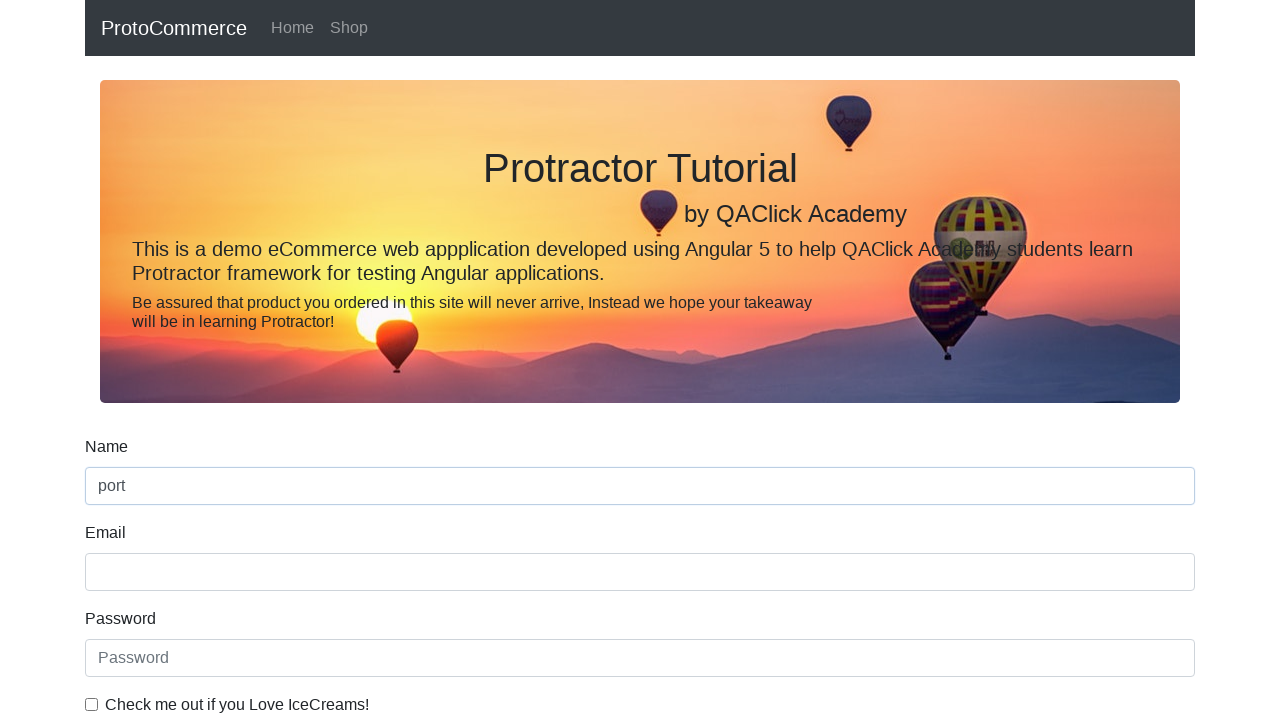

Filled email field with 'Port.xyz' on input[name='email']
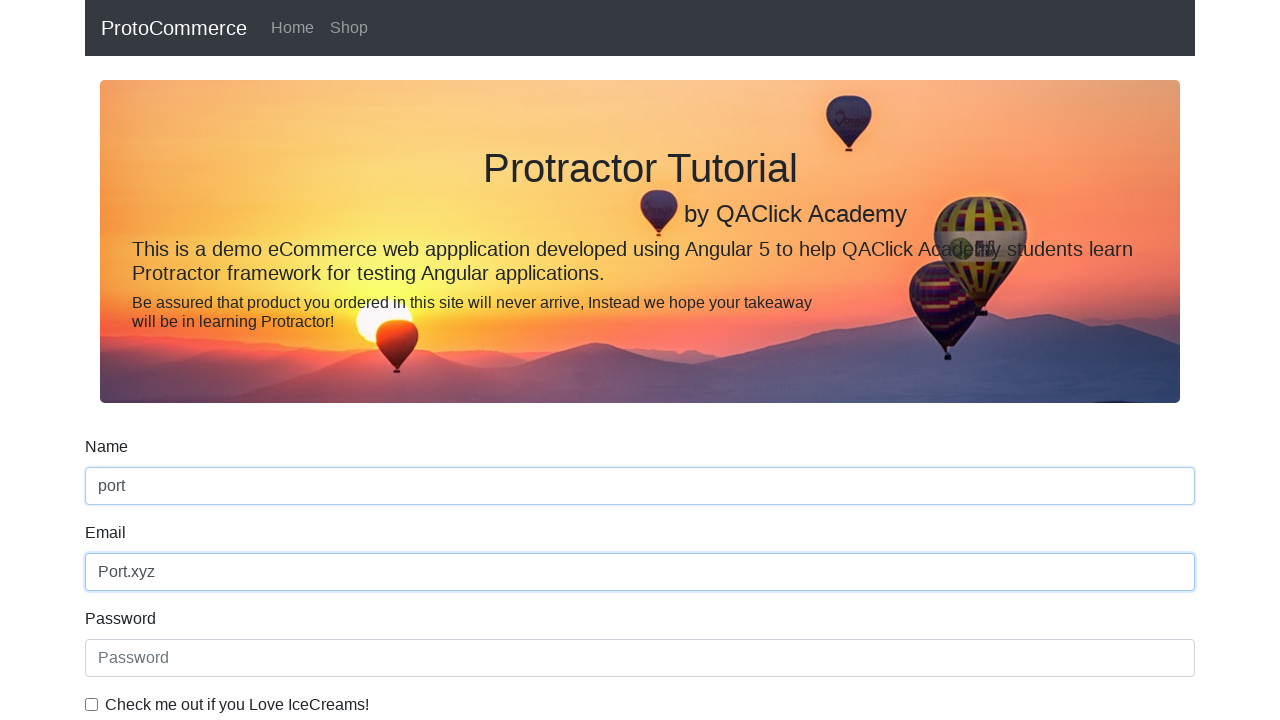

Filled password field with '12345' on #exampleInputPassword1
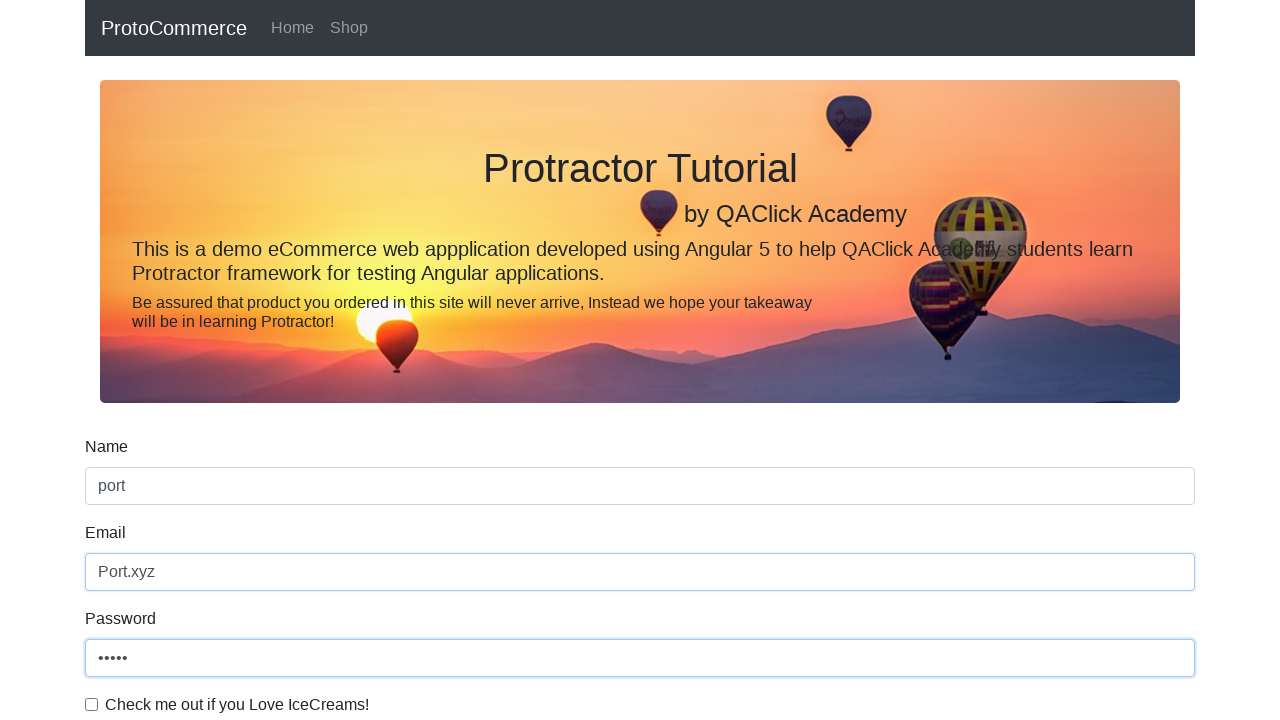

Clicked checkbox to enable it at (92, 704) on #exampleCheck1
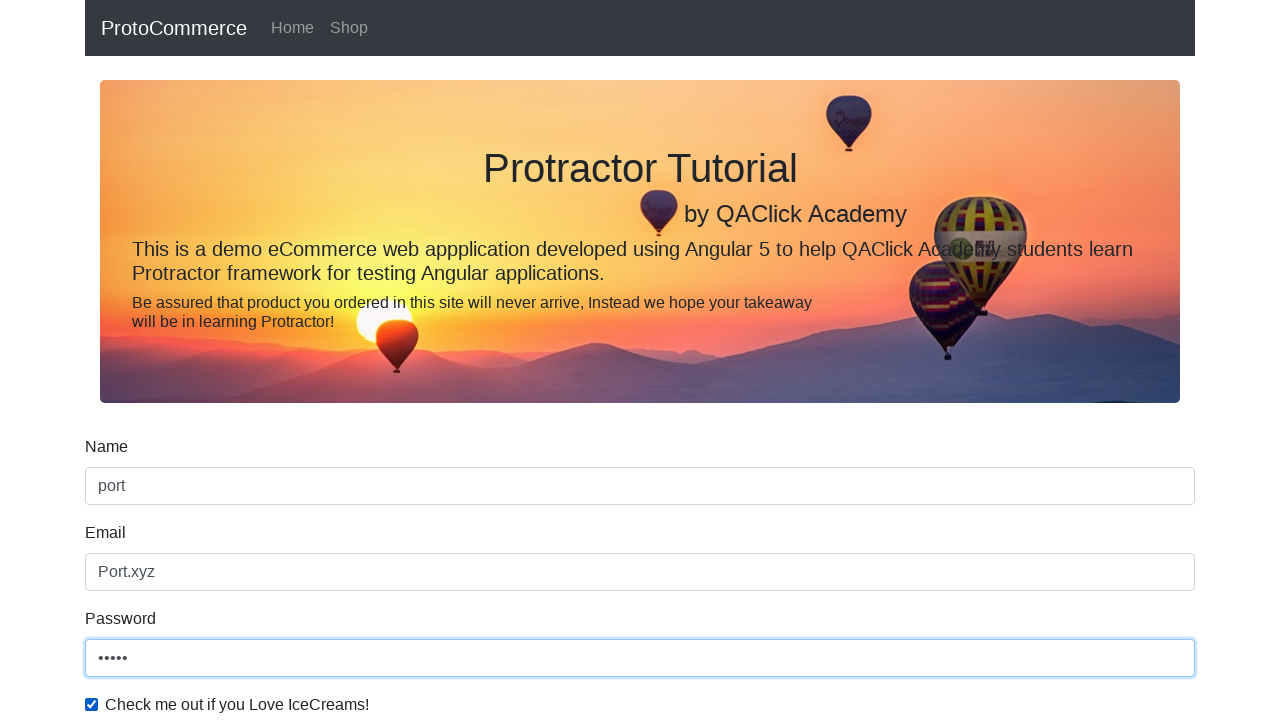

Selected 'Student' radio button option at (276, 360) on xpath=//label[contains(text(),'Student')]
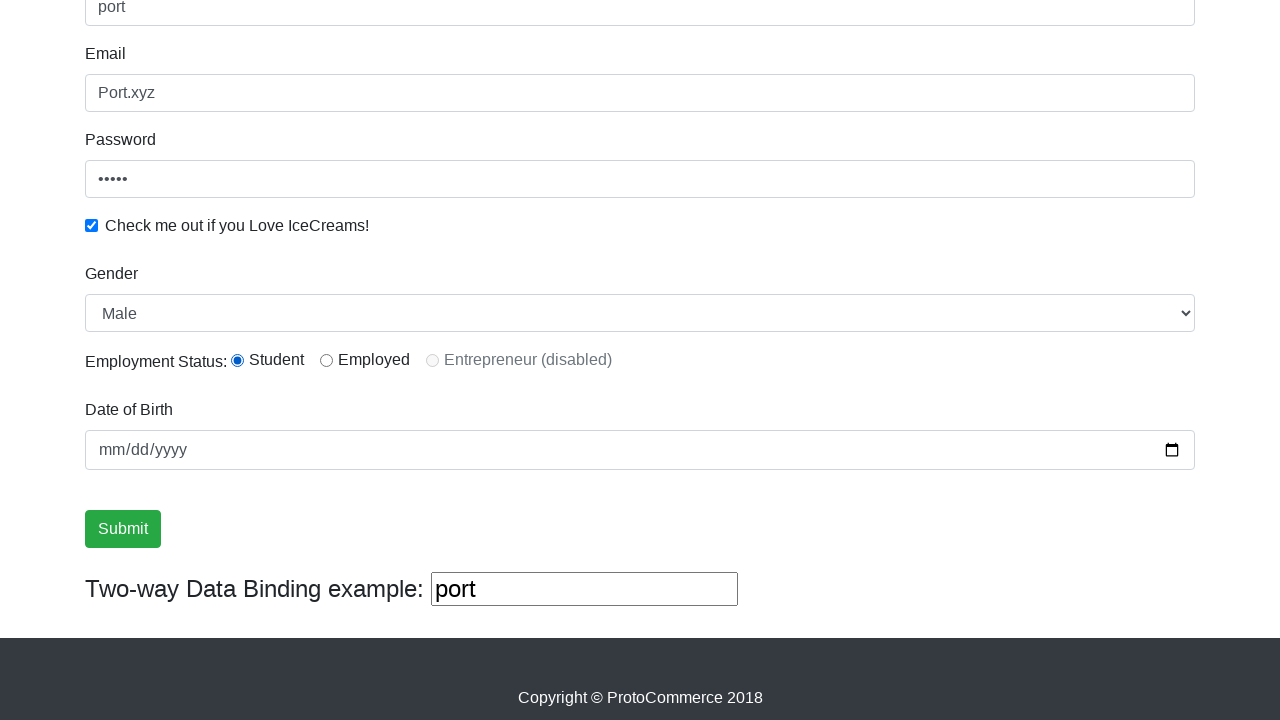

Clicked form submit button at (123, 529) on xpath=//input[@type='submit']
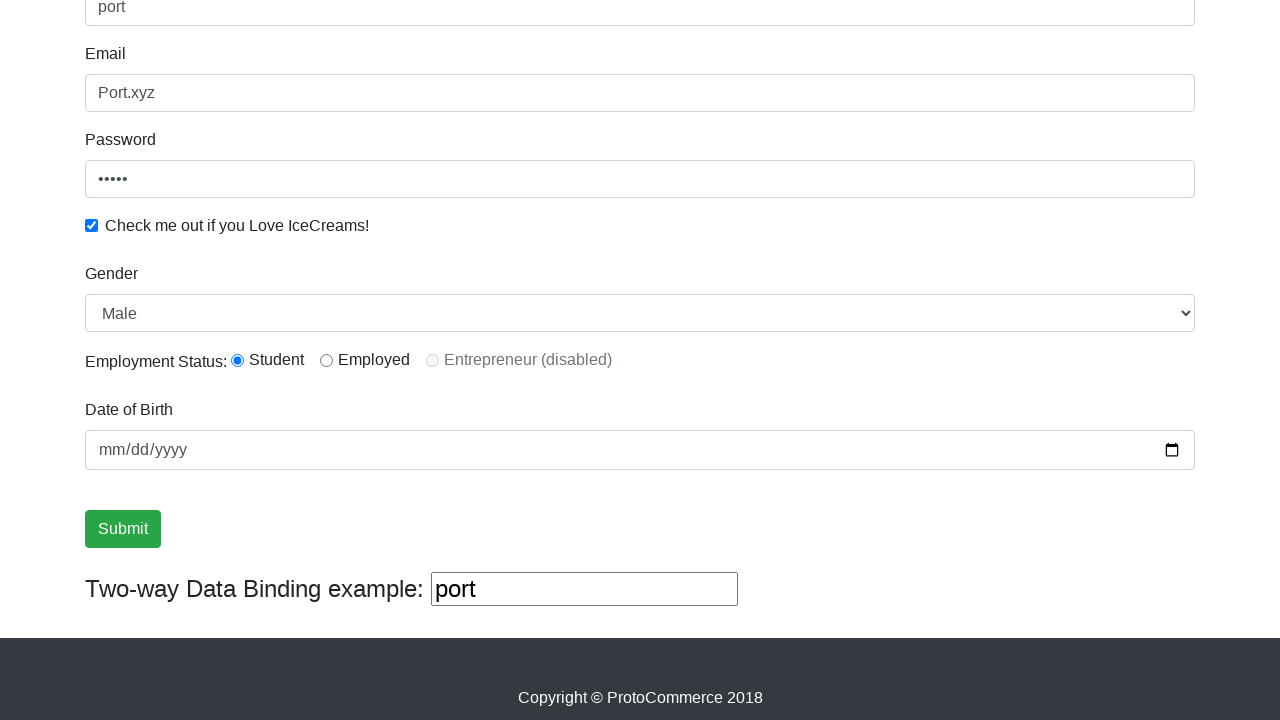

Success alert message appeared after form submission
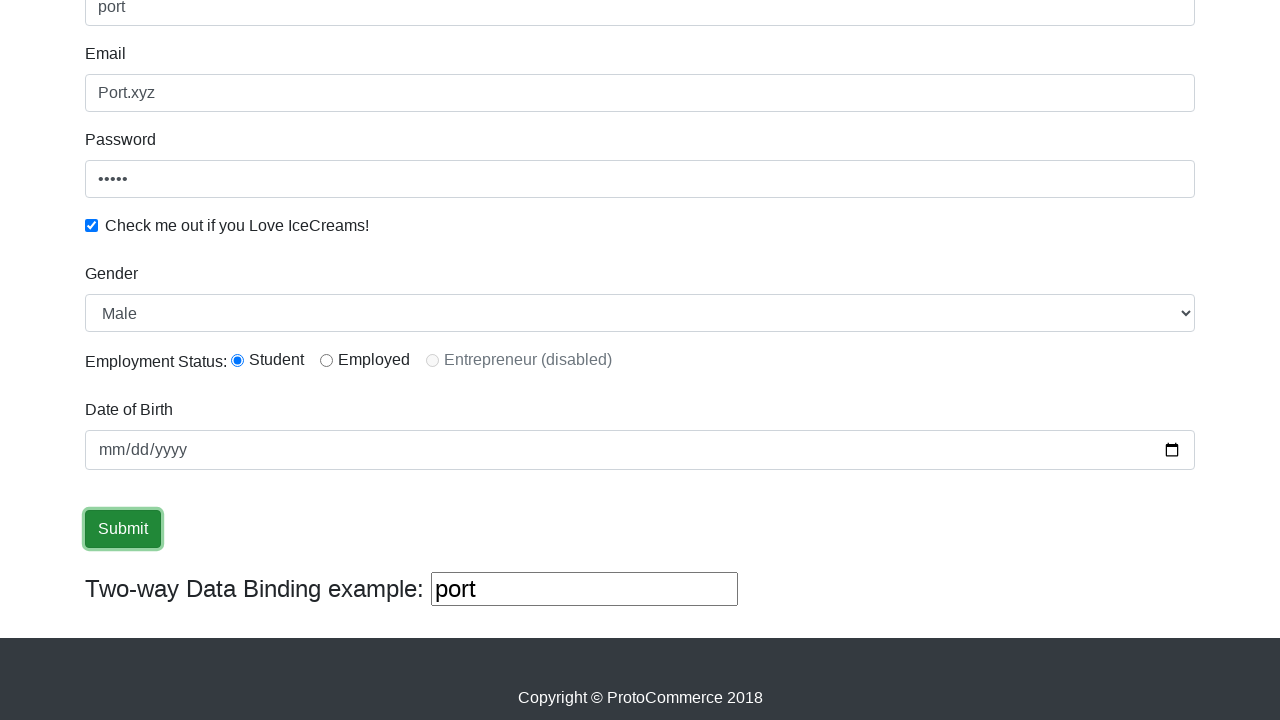

Verified success message: '
                    ×
                    Success! The Form has been submitted successfully!.
                  '
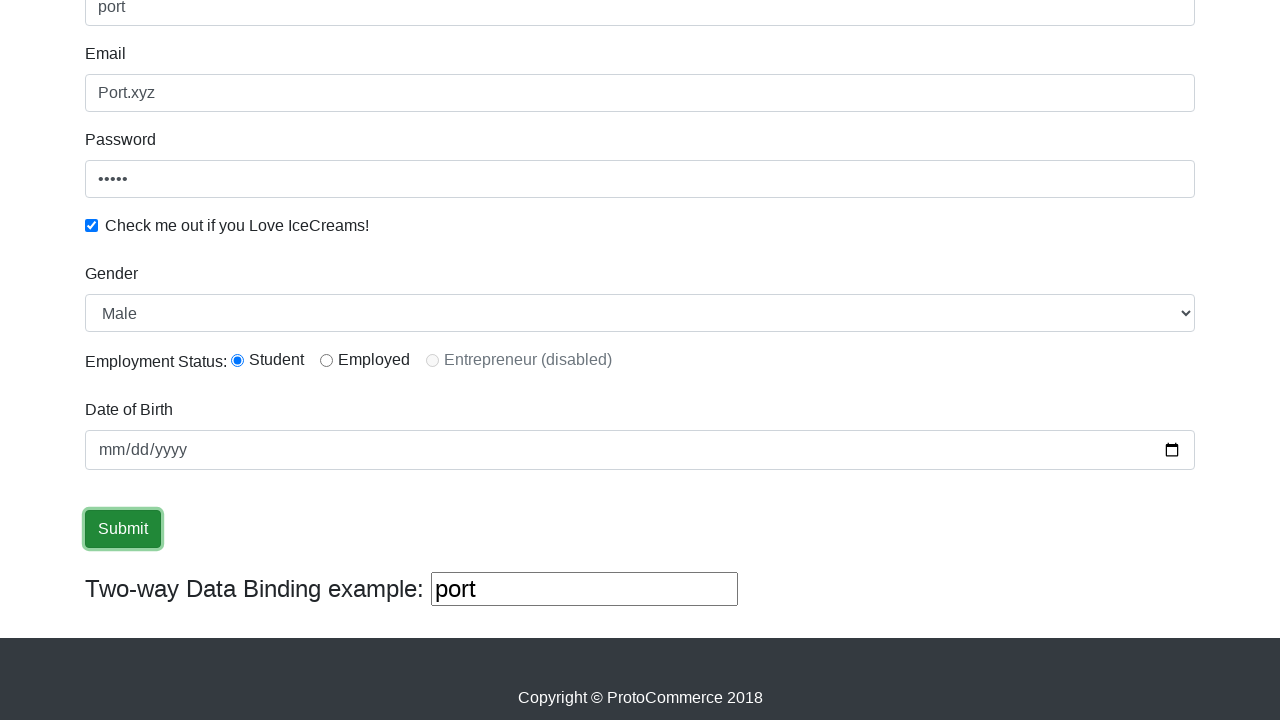

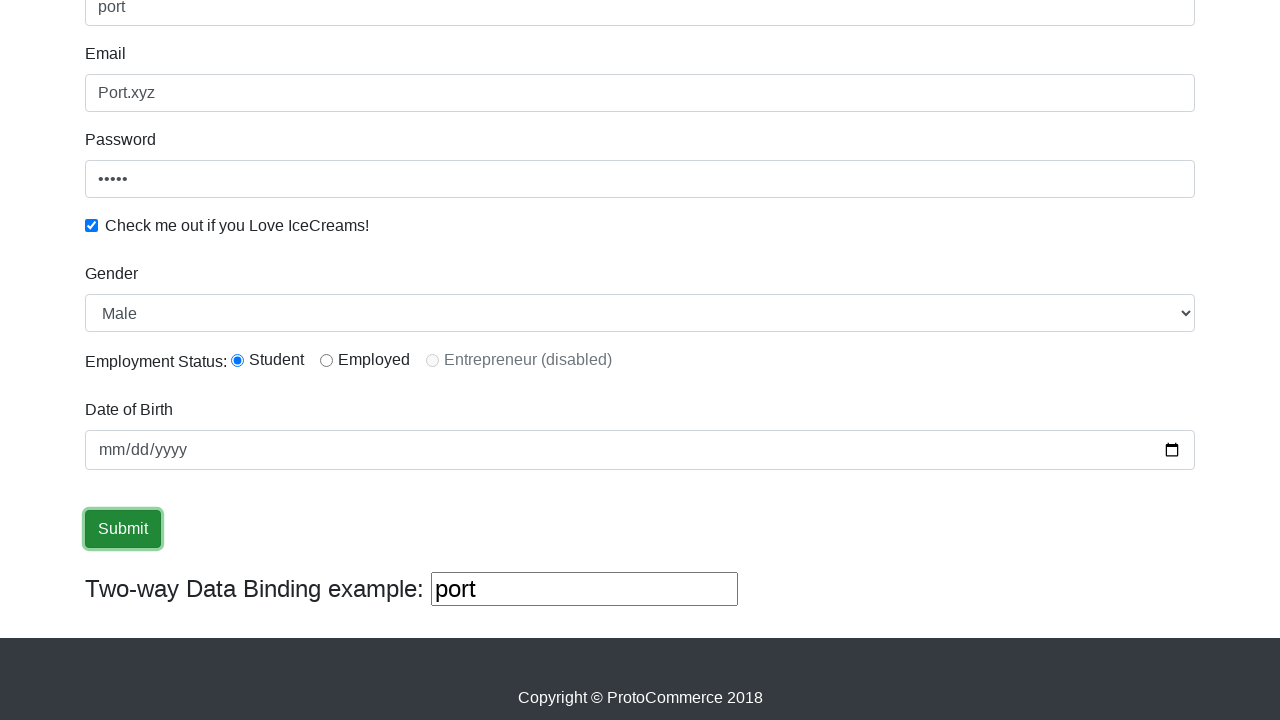